Tests navigation to a subpage and then back to the index page

Starting URL: https://bonigarcia.dev/selenium-webdriver-java/

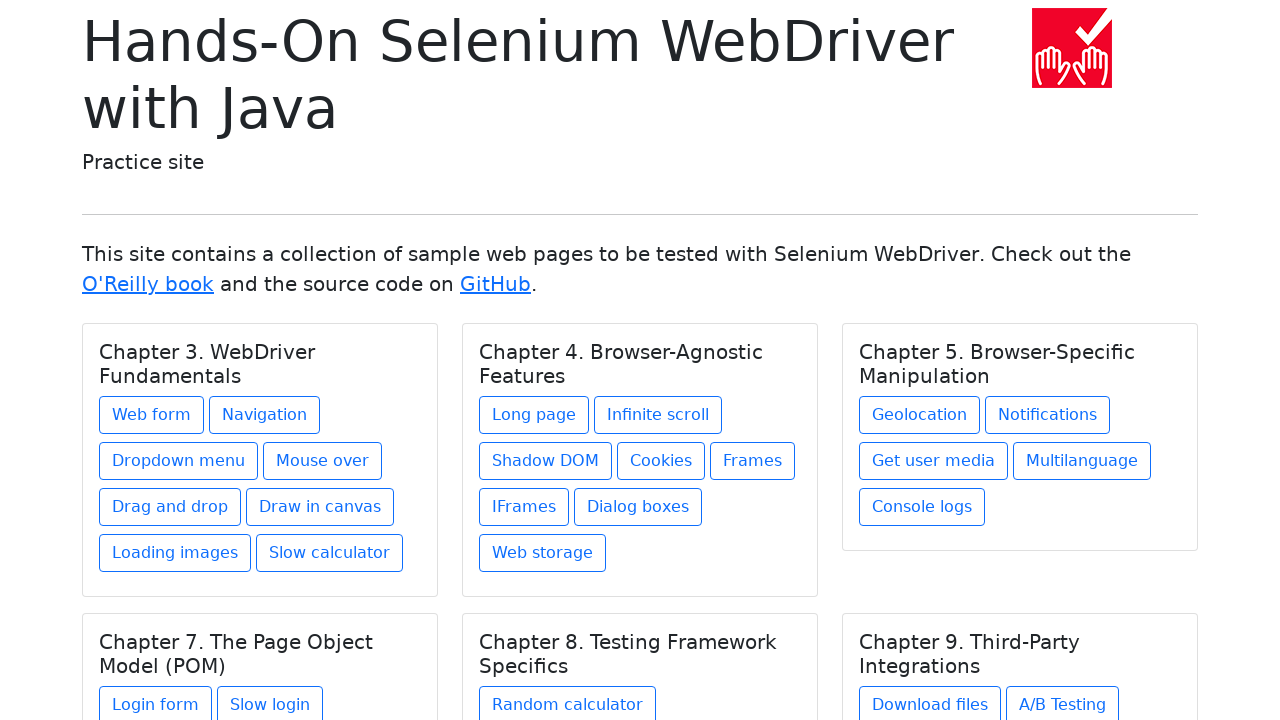

Clicked on navigation1.html link at (264, 415) on a[href='navigation1.html']
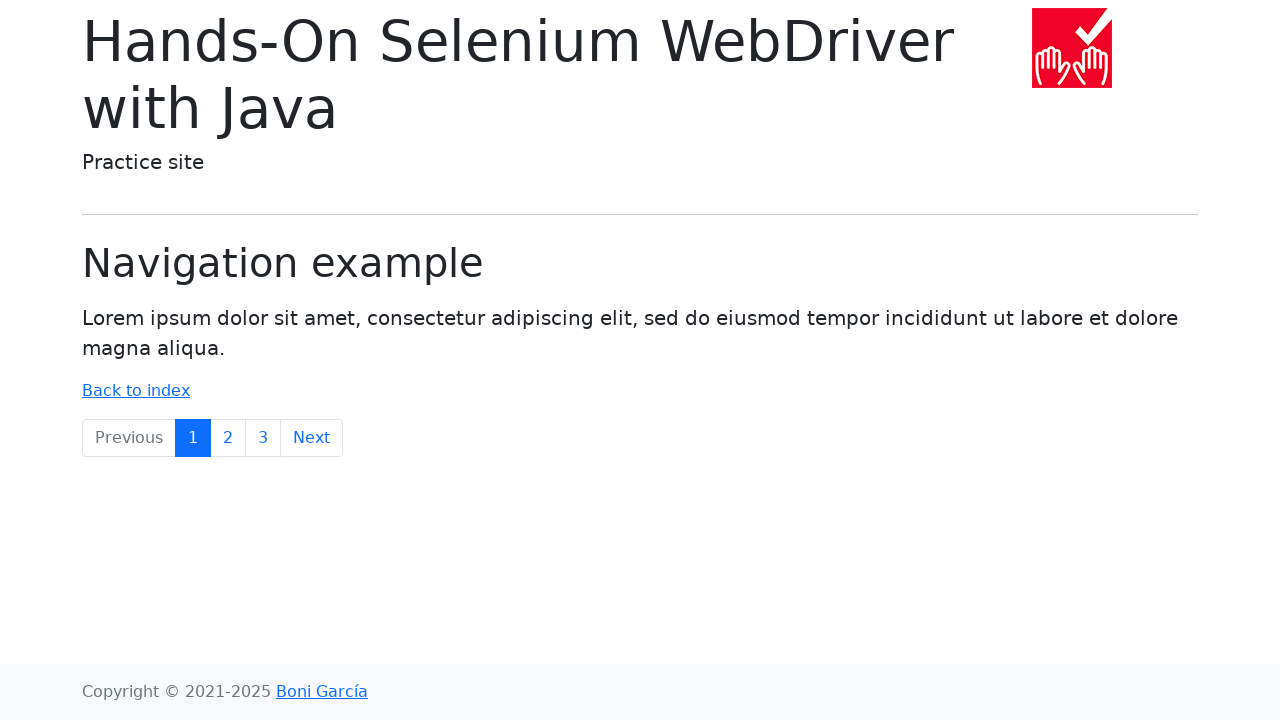

Clicked on index.html link to return to index page at (136, 391) on a[href='index.html']
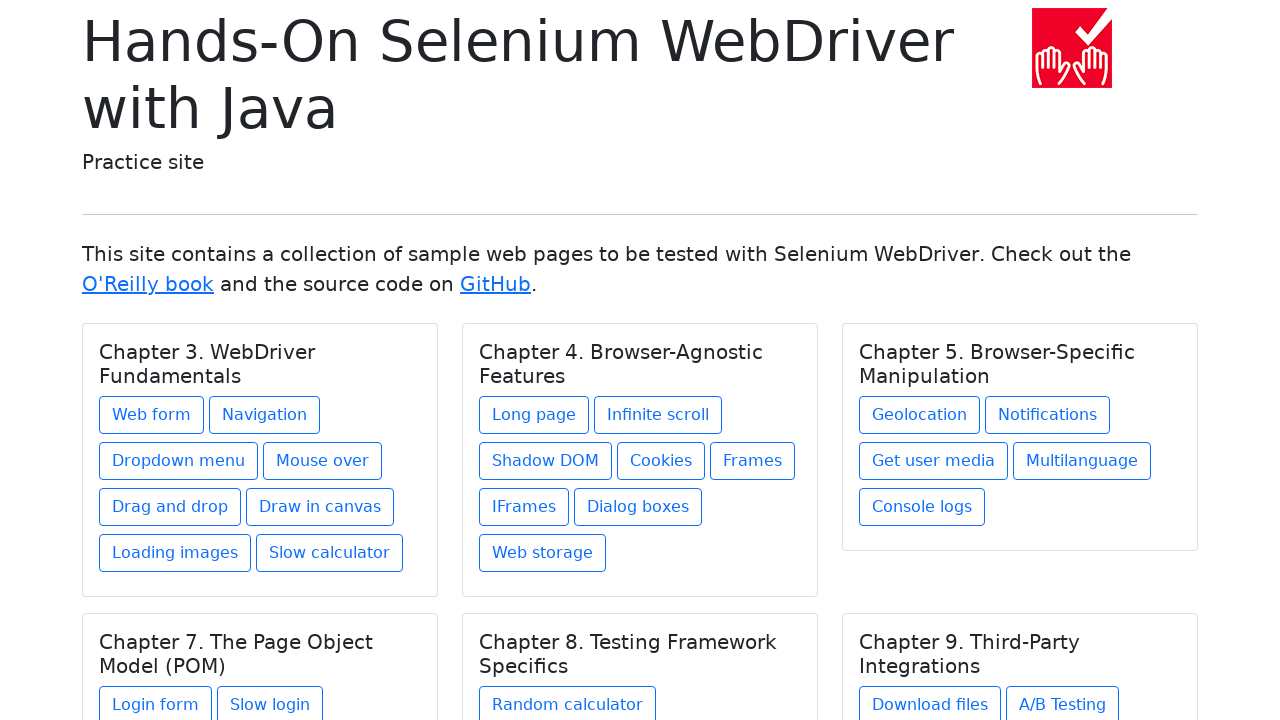

Verified URL is correct: https://bonigarcia.dev/selenium-webdriver-java/index.html
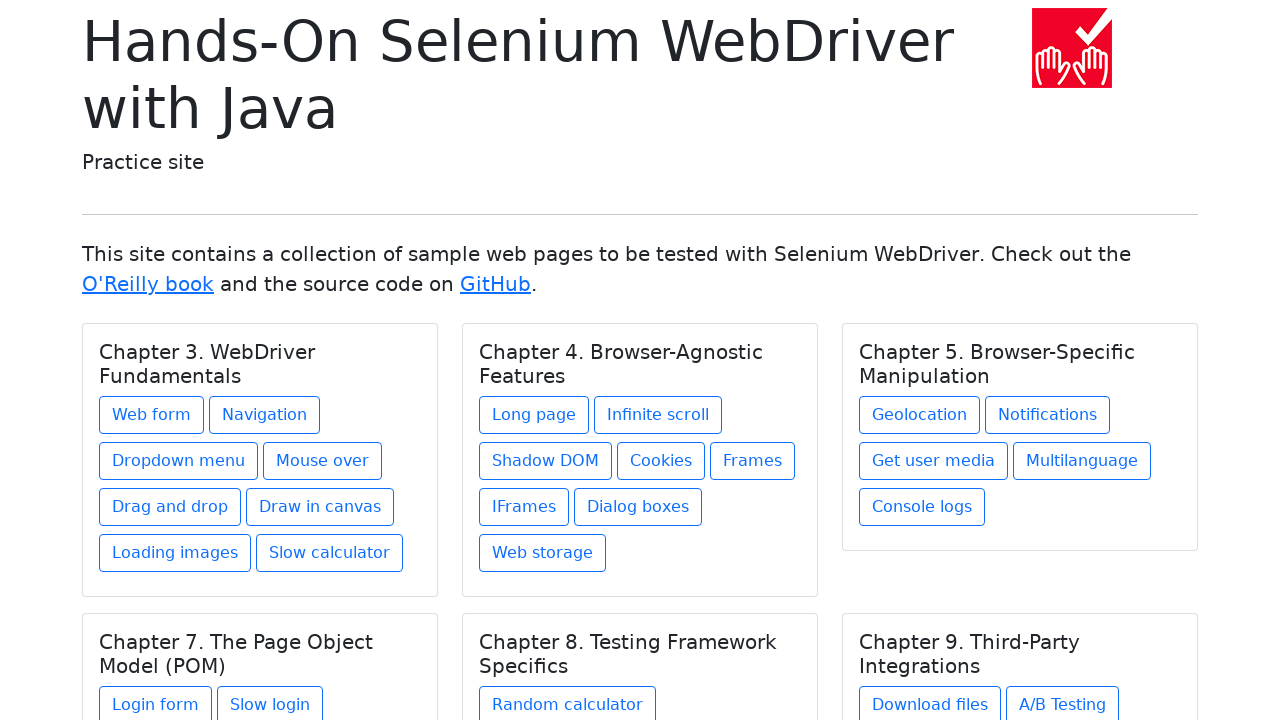

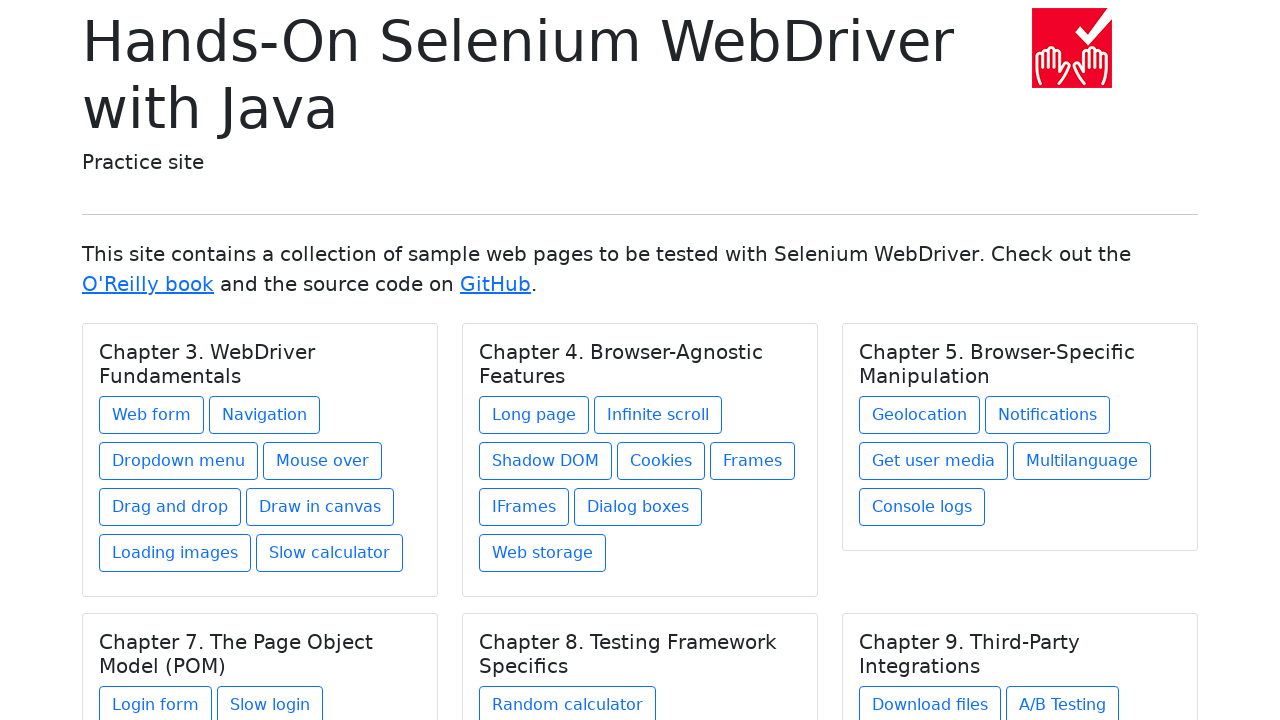